Tests dynamic checkbox controls by toggling checkbox visibility and then selecting the checkbox after it reappears

Starting URL: https://www.training-support.net/webelements/dynamic-controls

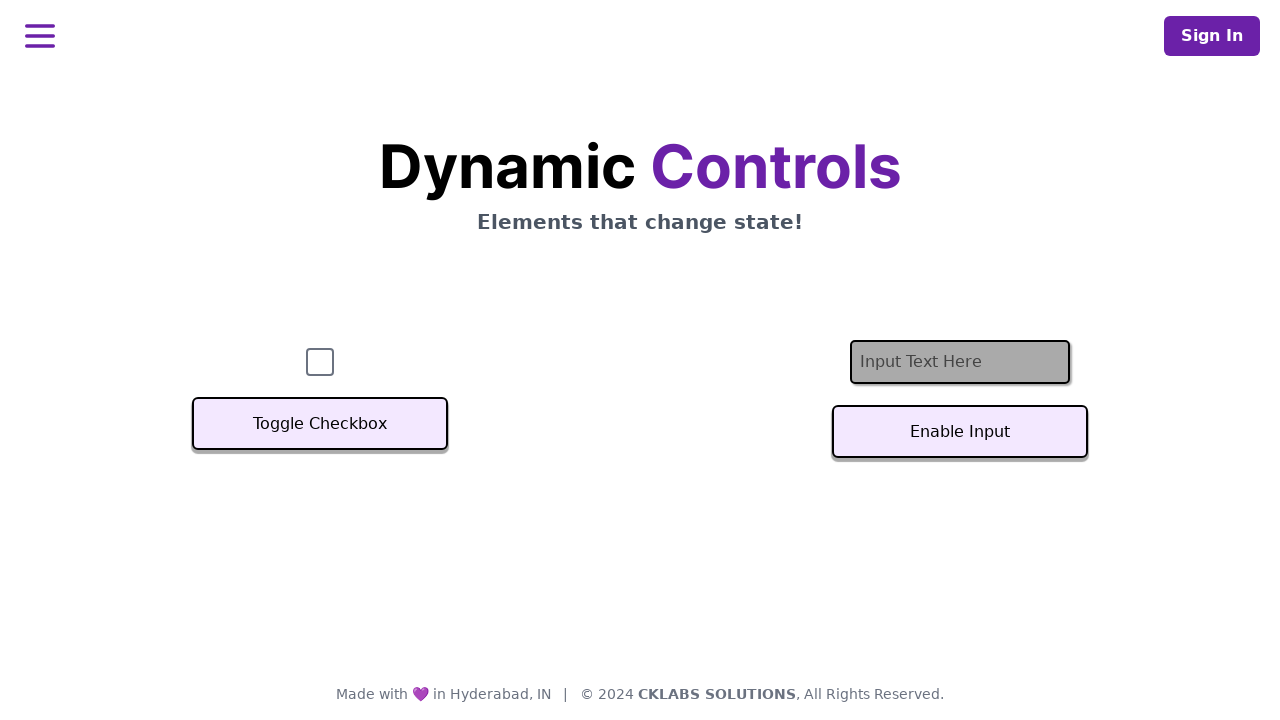

Navigated to dynamic controls test page
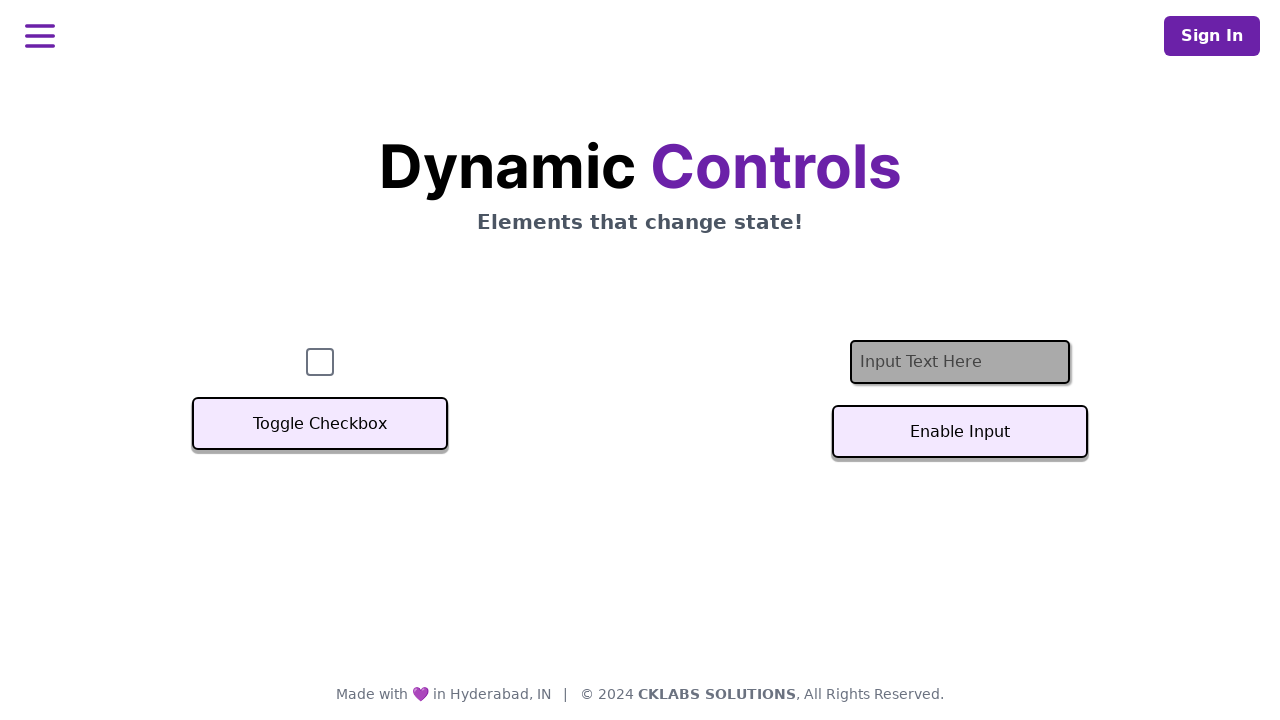

Verified checkbox is initially visible
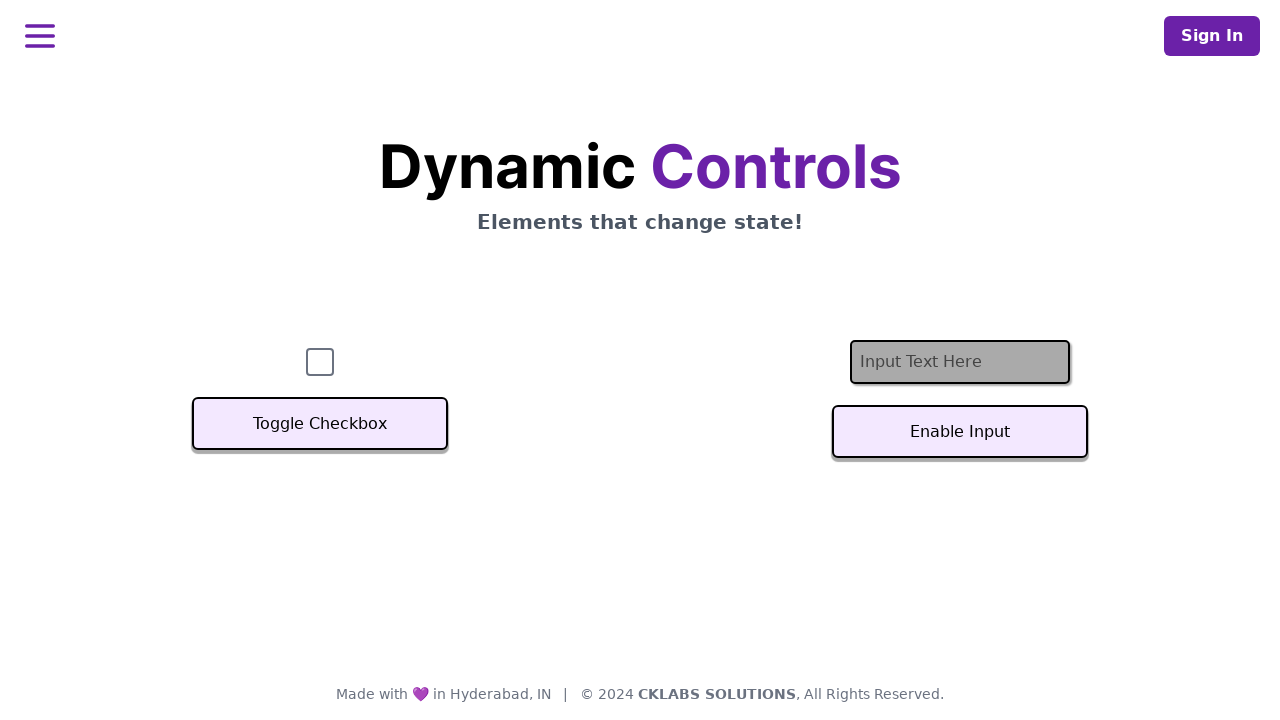

Clicked toggle button to hide checkbox at (320, 424) on xpath=//button[text()='Toggle Checkbox']
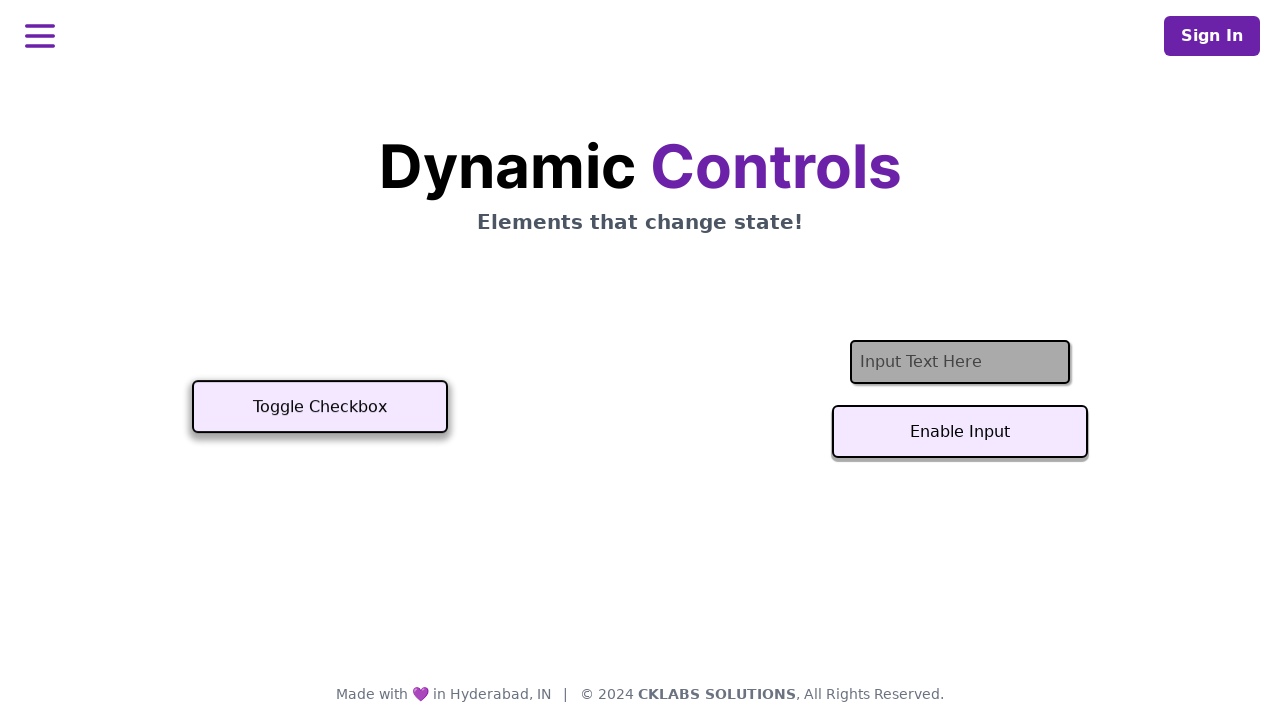

Checkbox hidden successfully
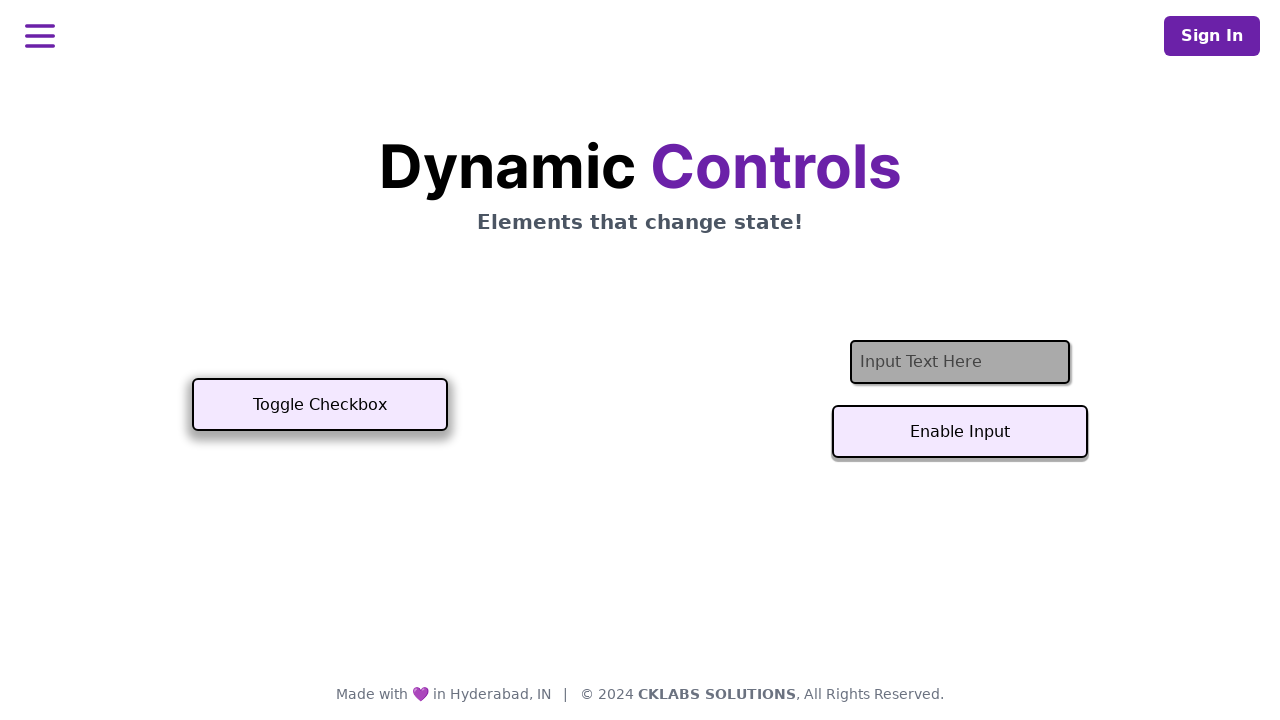

Clicked toggle button to show checkbox at (320, 405) on xpath=//button[text()='Toggle Checkbox']
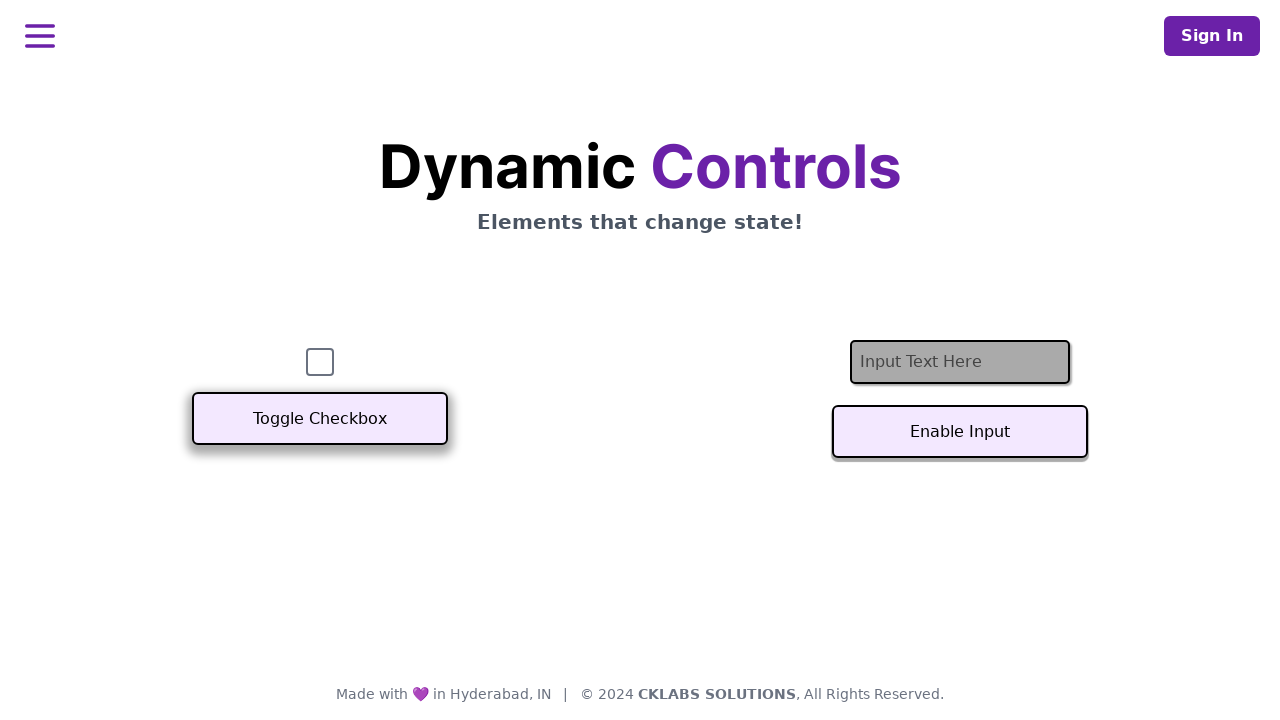

Checkbox reappeared and is visible
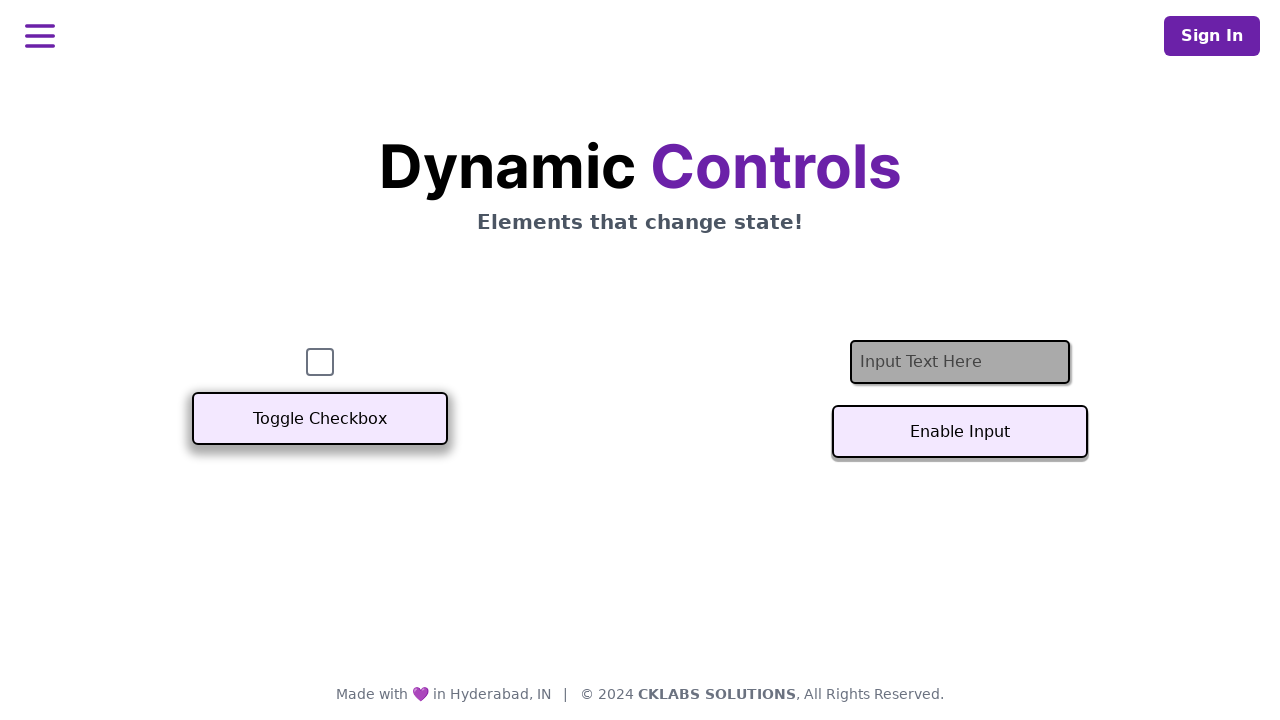

Clicked the checkbox to select it at (320, 362) on #checkbox
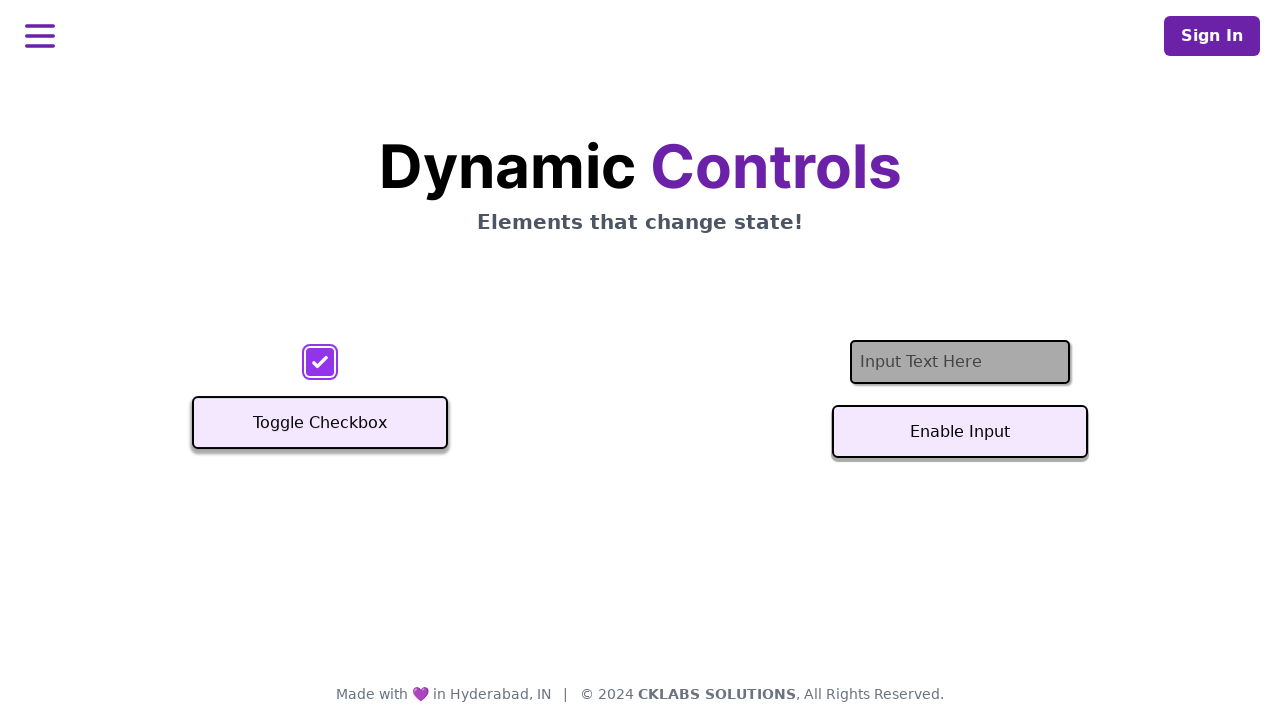

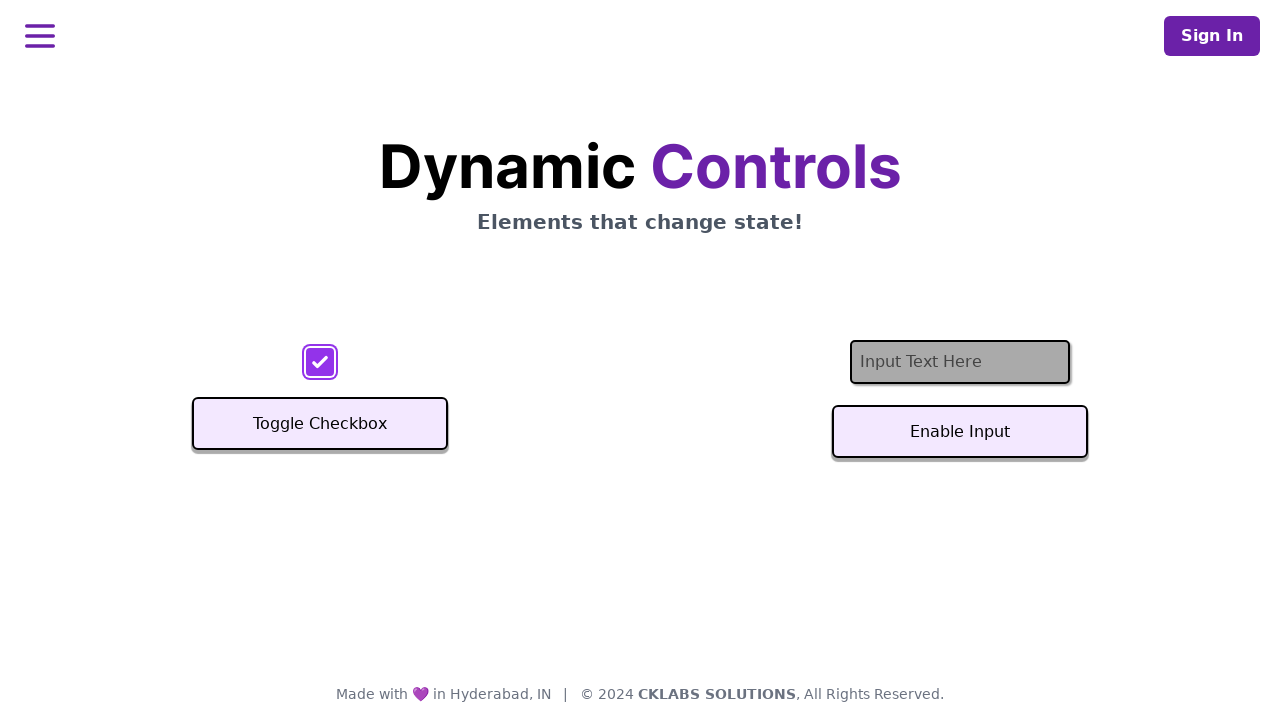